Tests that completed items are removed when the clear completed button is clicked.

Starting URL: https://demo.playwright.dev/todomvc

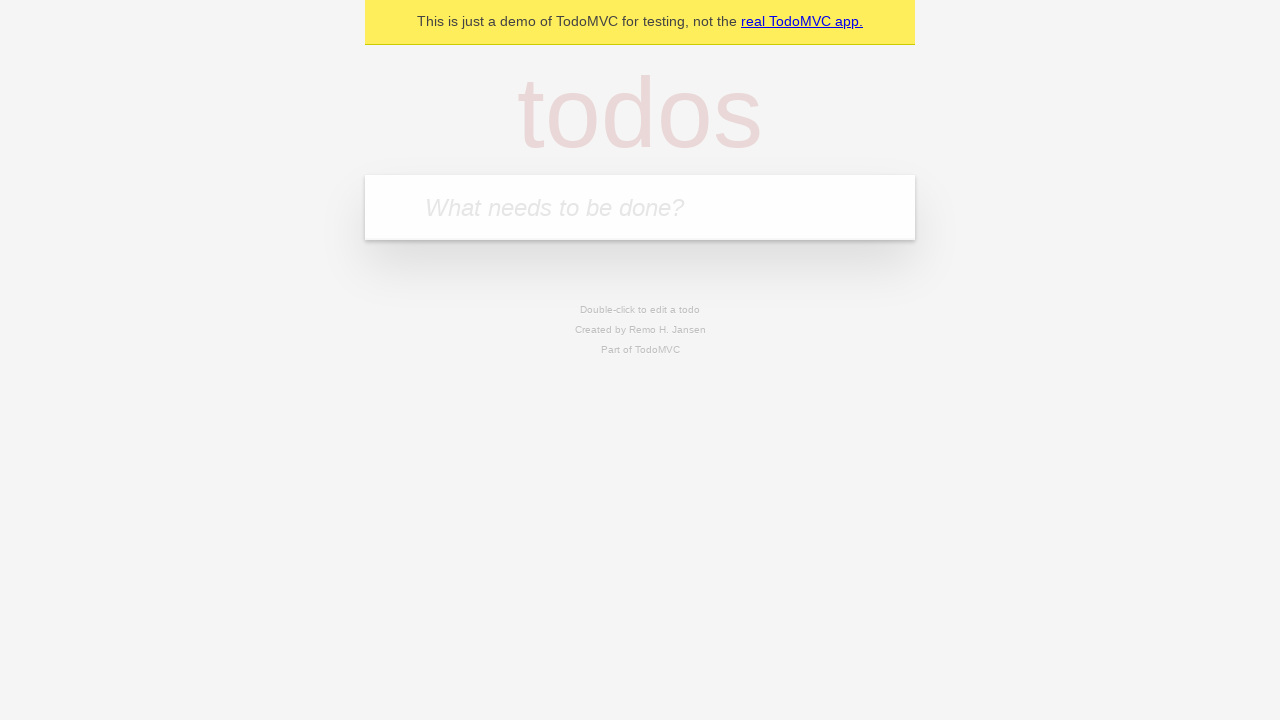

Filled new todo input with 'buy some cheese' on .new-todo
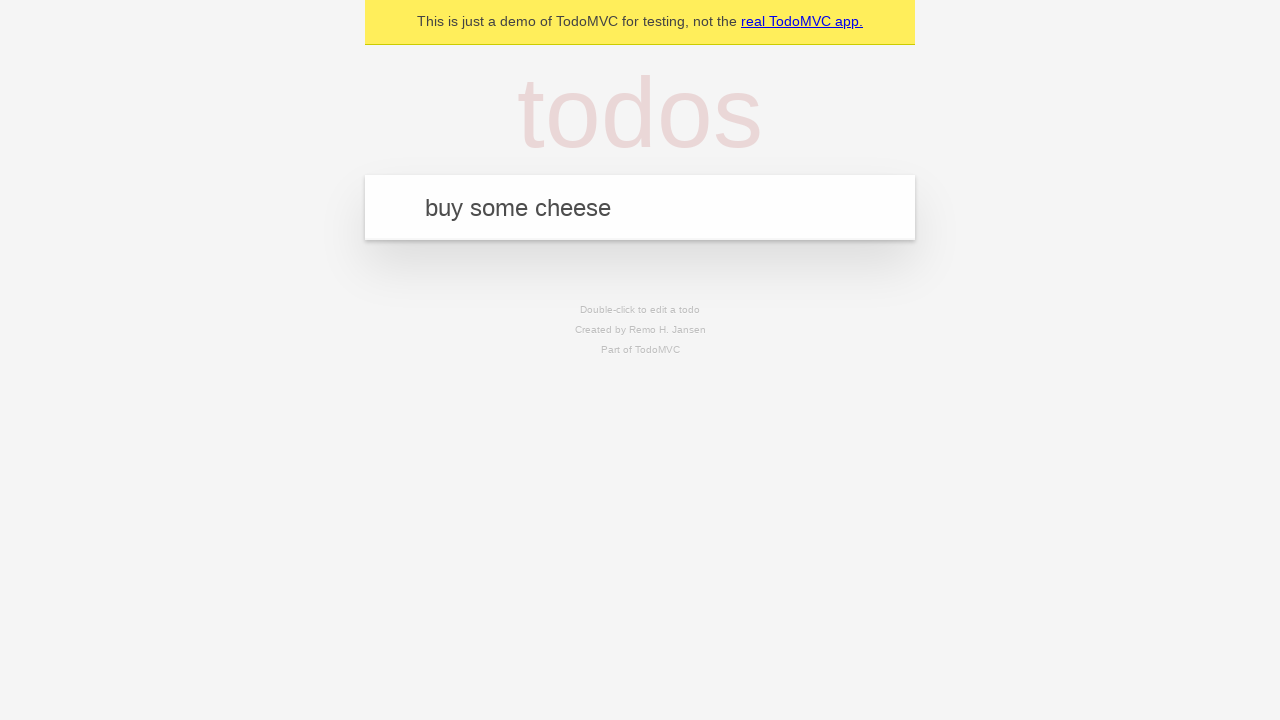

Pressed Enter to add first todo item on .new-todo
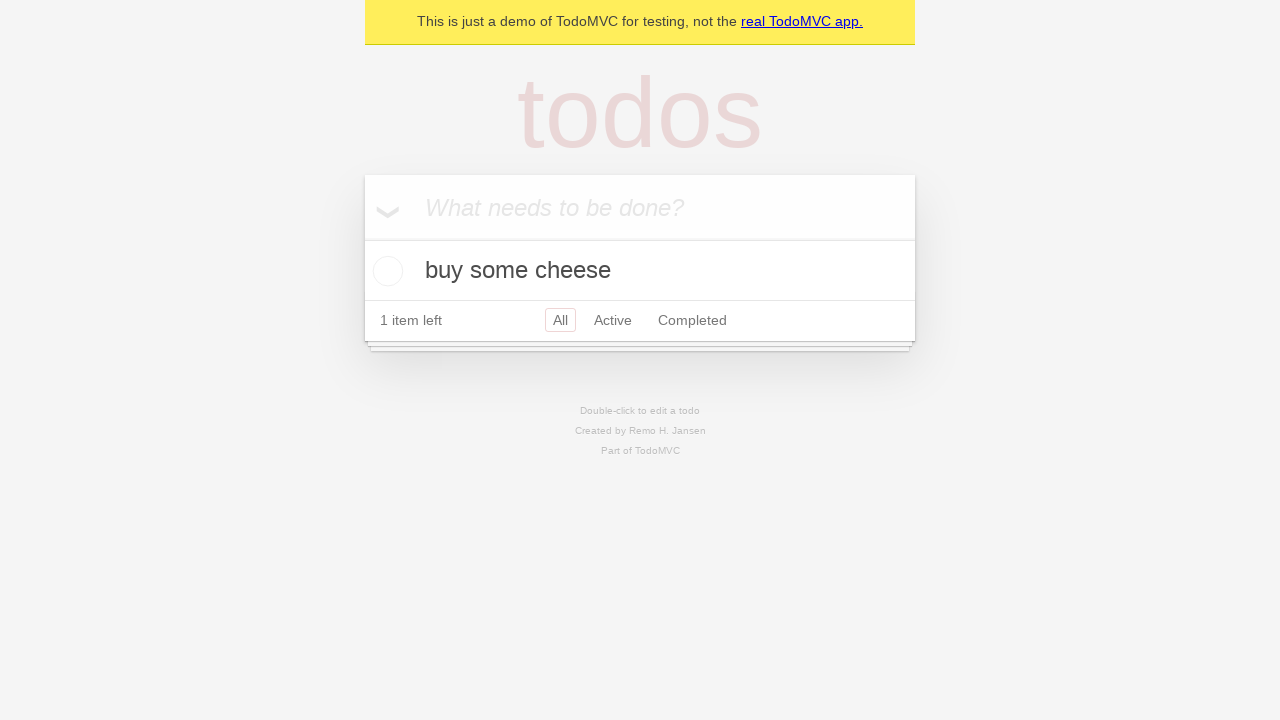

Filled new todo input with 'feed the cat' on .new-todo
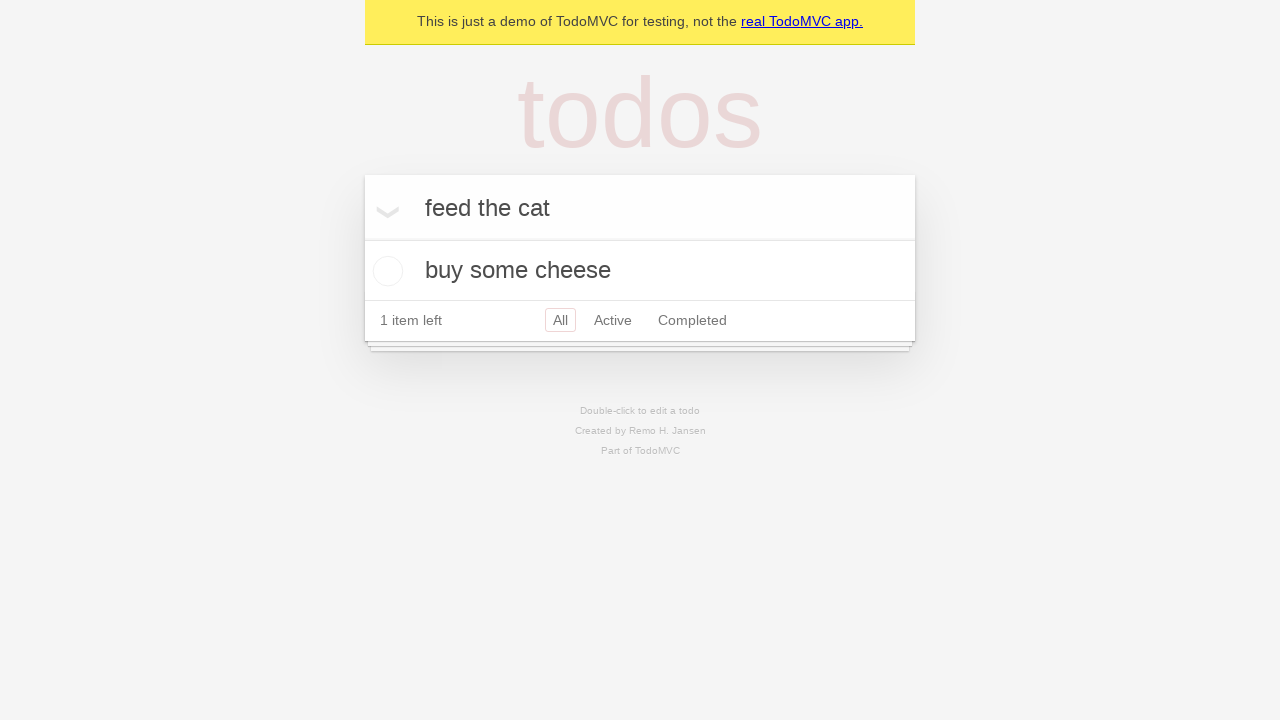

Pressed Enter to add second todo item on .new-todo
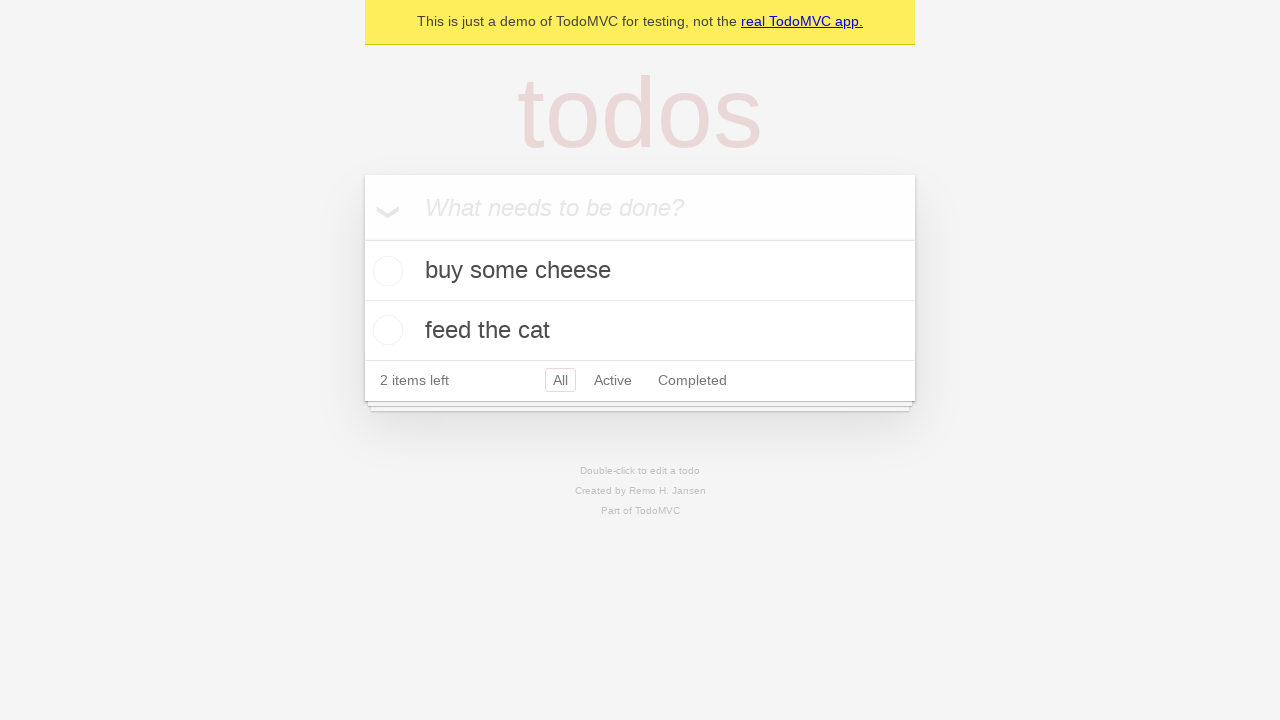

Filled new todo input with 'book a doctors appointment' on .new-todo
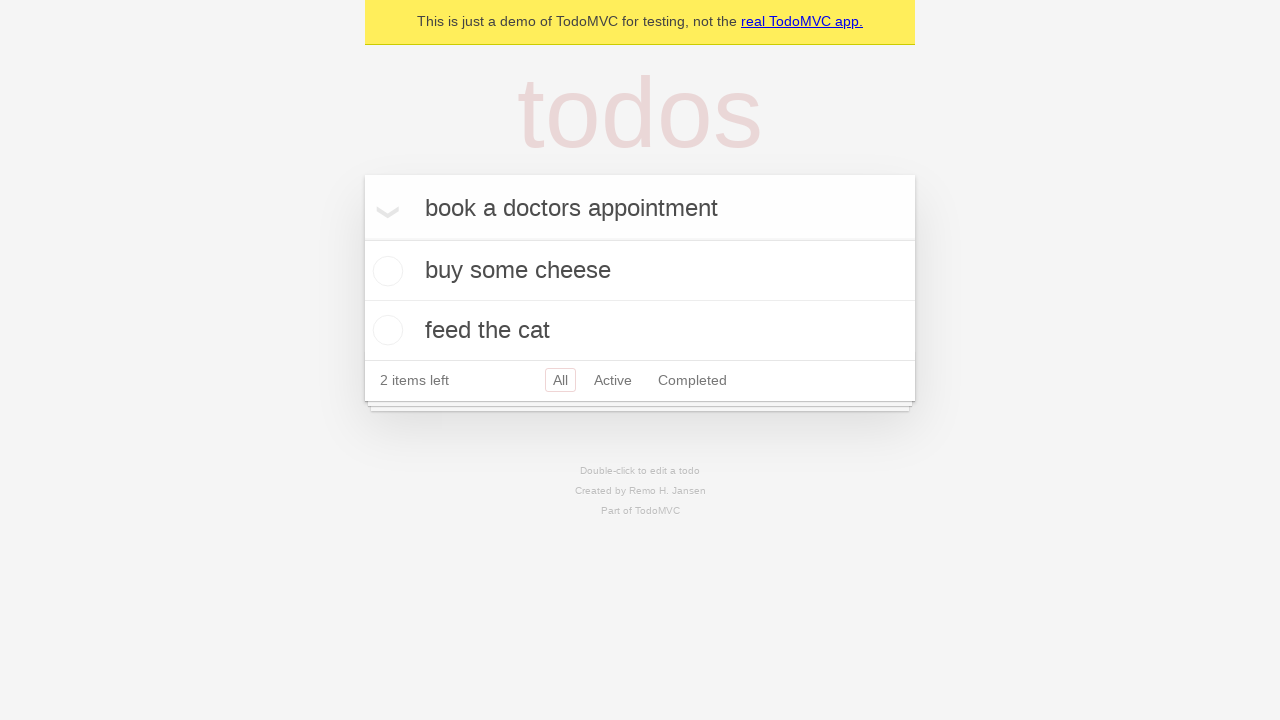

Pressed Enter to add third todo item on .new-todo
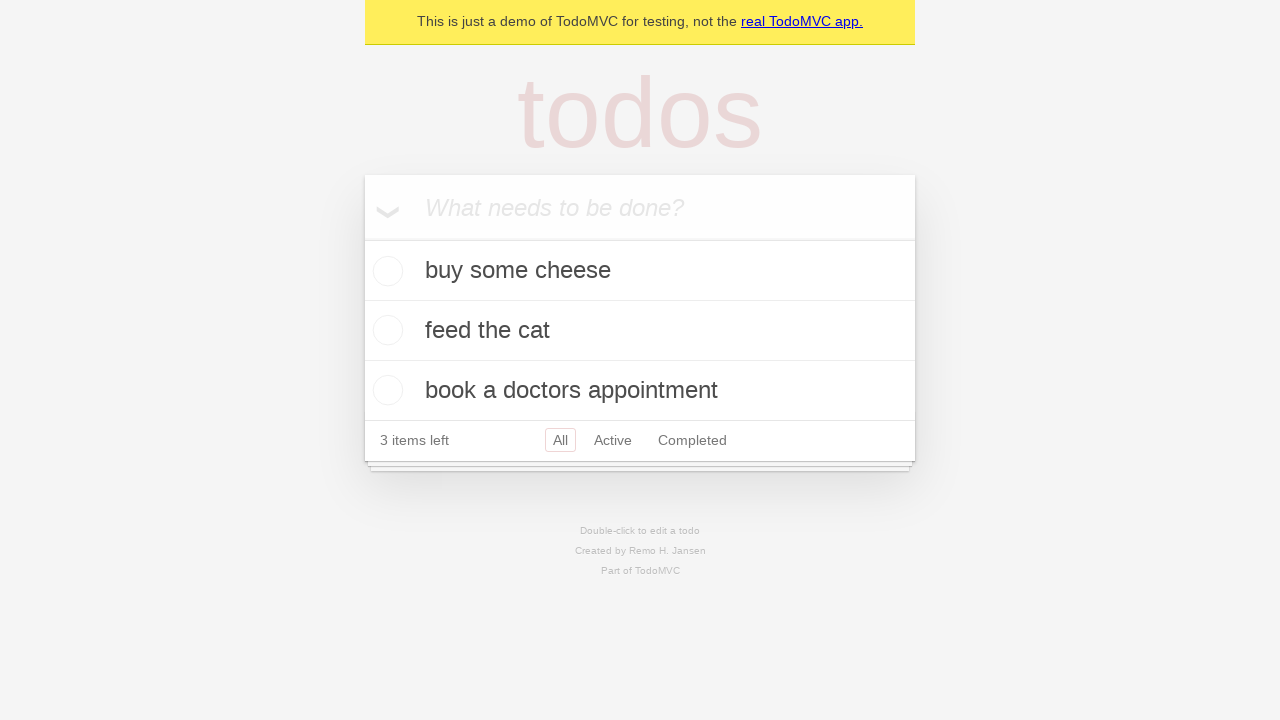

Waited for all three todo items to be rendered
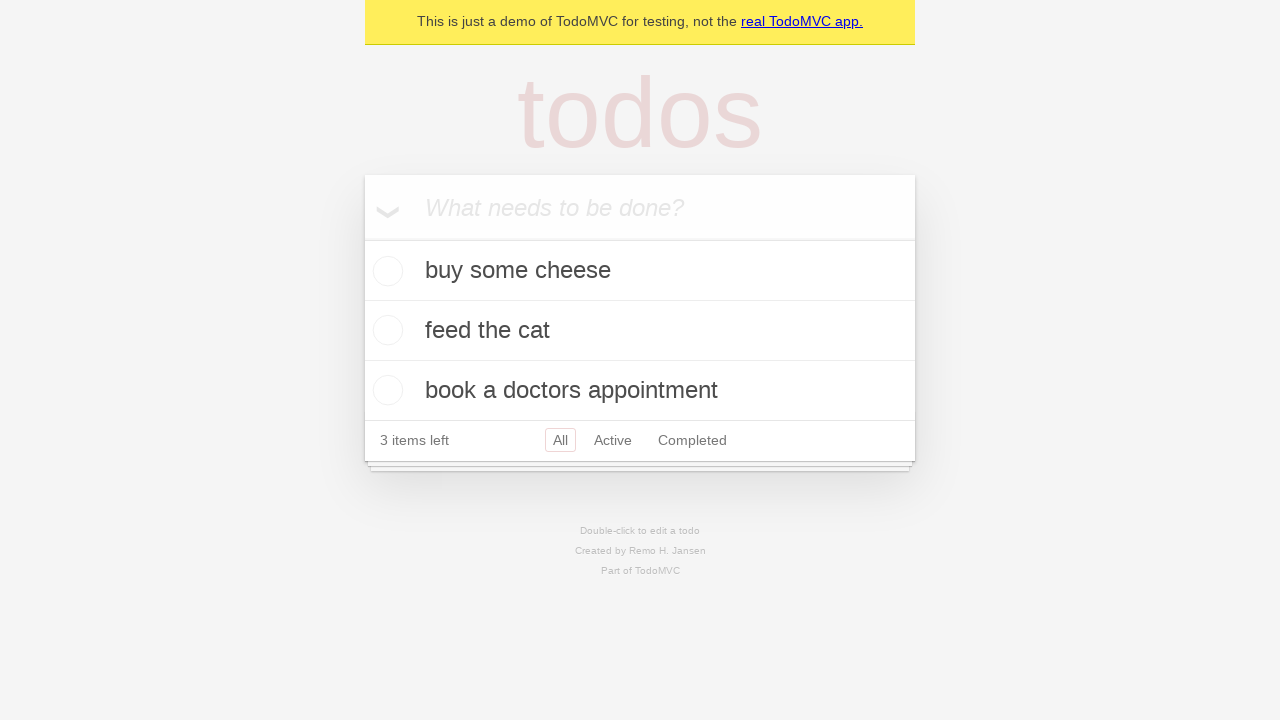

Checked the second todo item as completed at (385, 330) on .todo-list li >> nth=1 >> .toggle
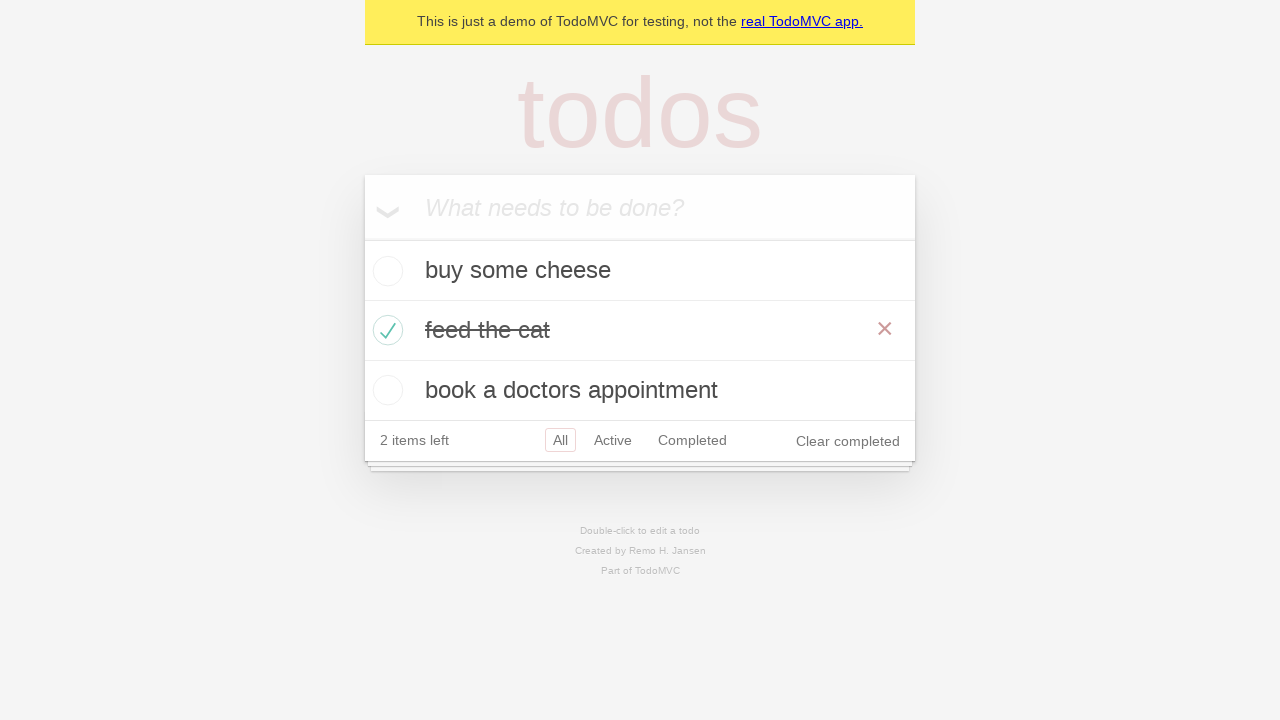

Clicked clear completed button to remove completed items at (848, 441) on .clear-completed
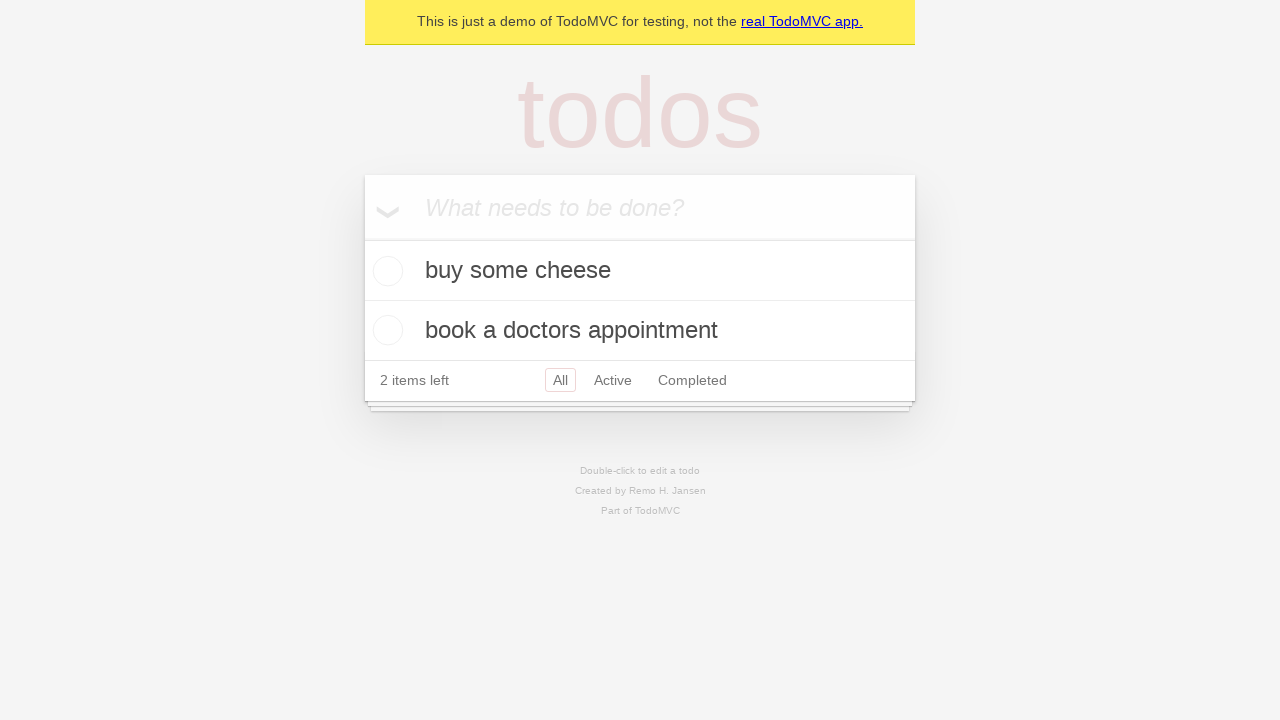

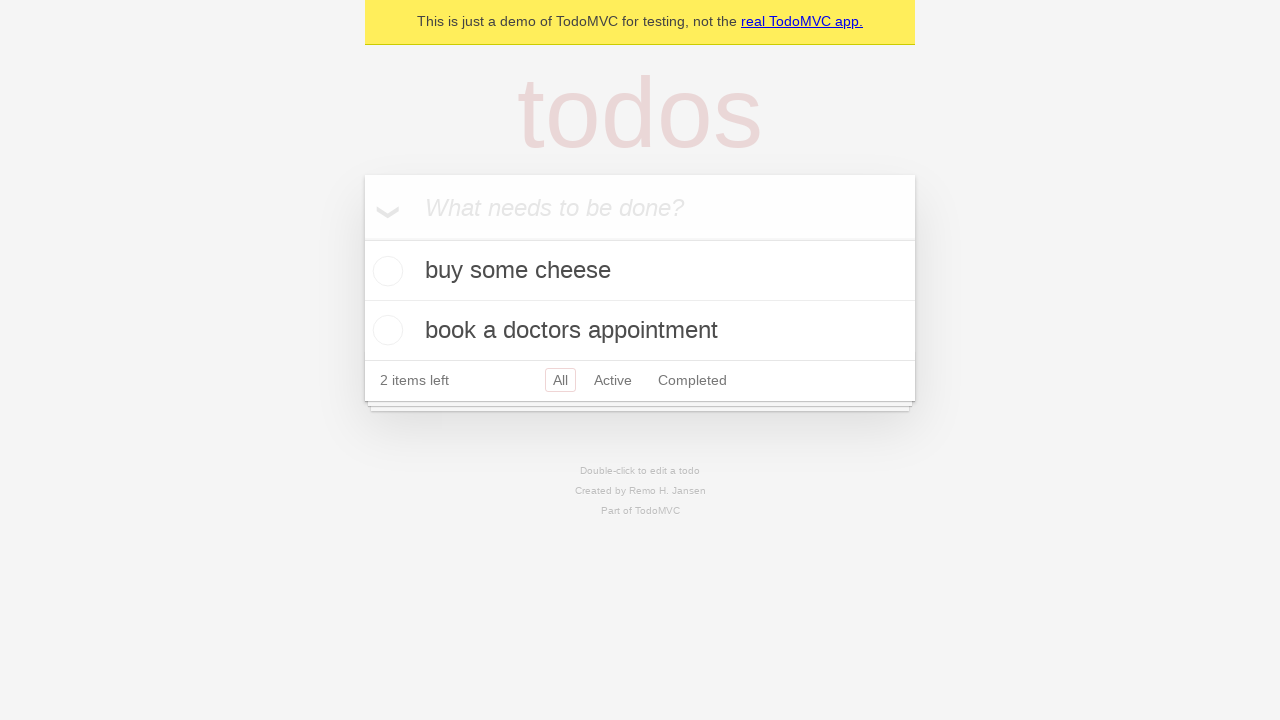